Navigates to SimpliLearn website and maximizes the browser window

Starting URL: https://www.simplilearn.com/

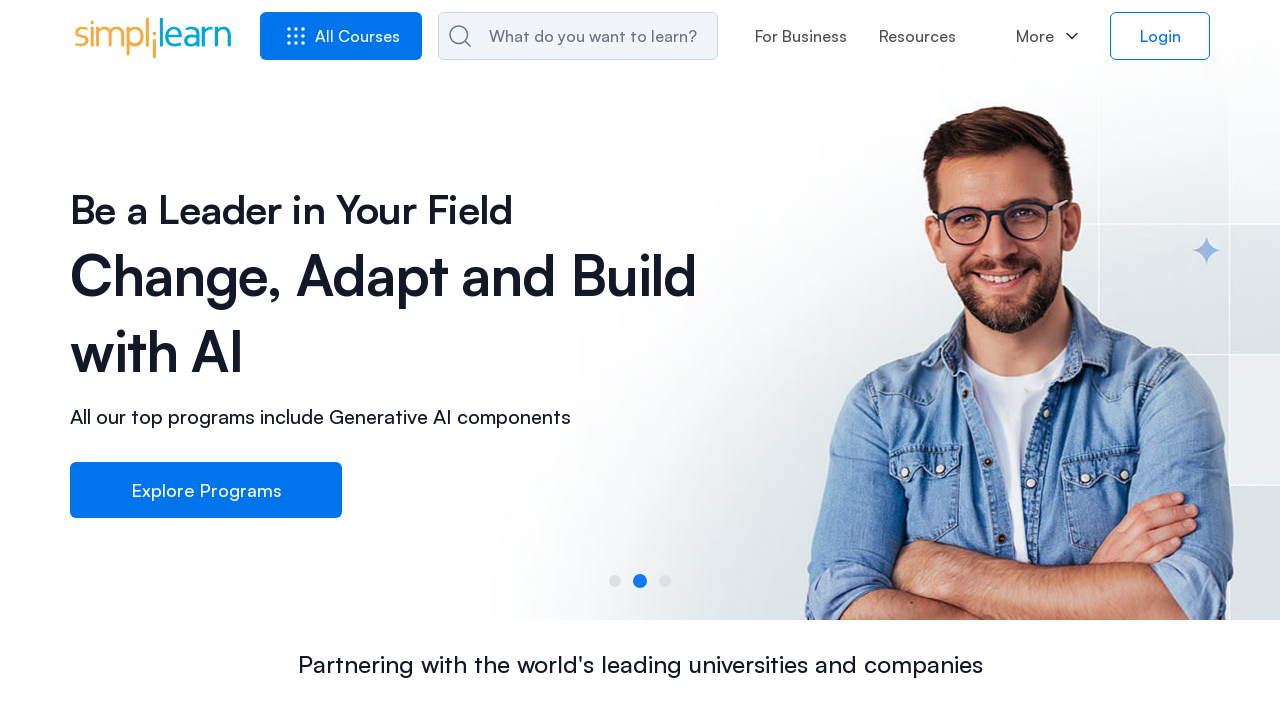

Navigated to SimpliLearn website at https://www.simplilearn.com/
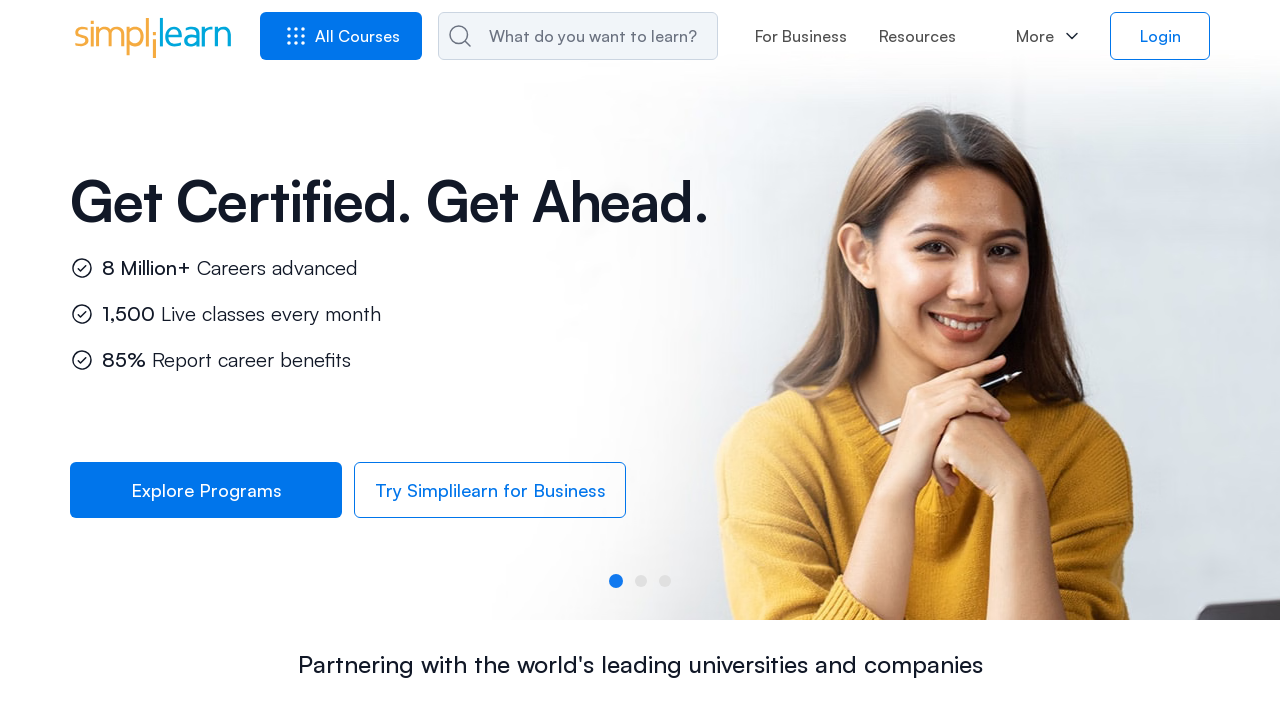

Maximized browser window to 1920x1080 resolution
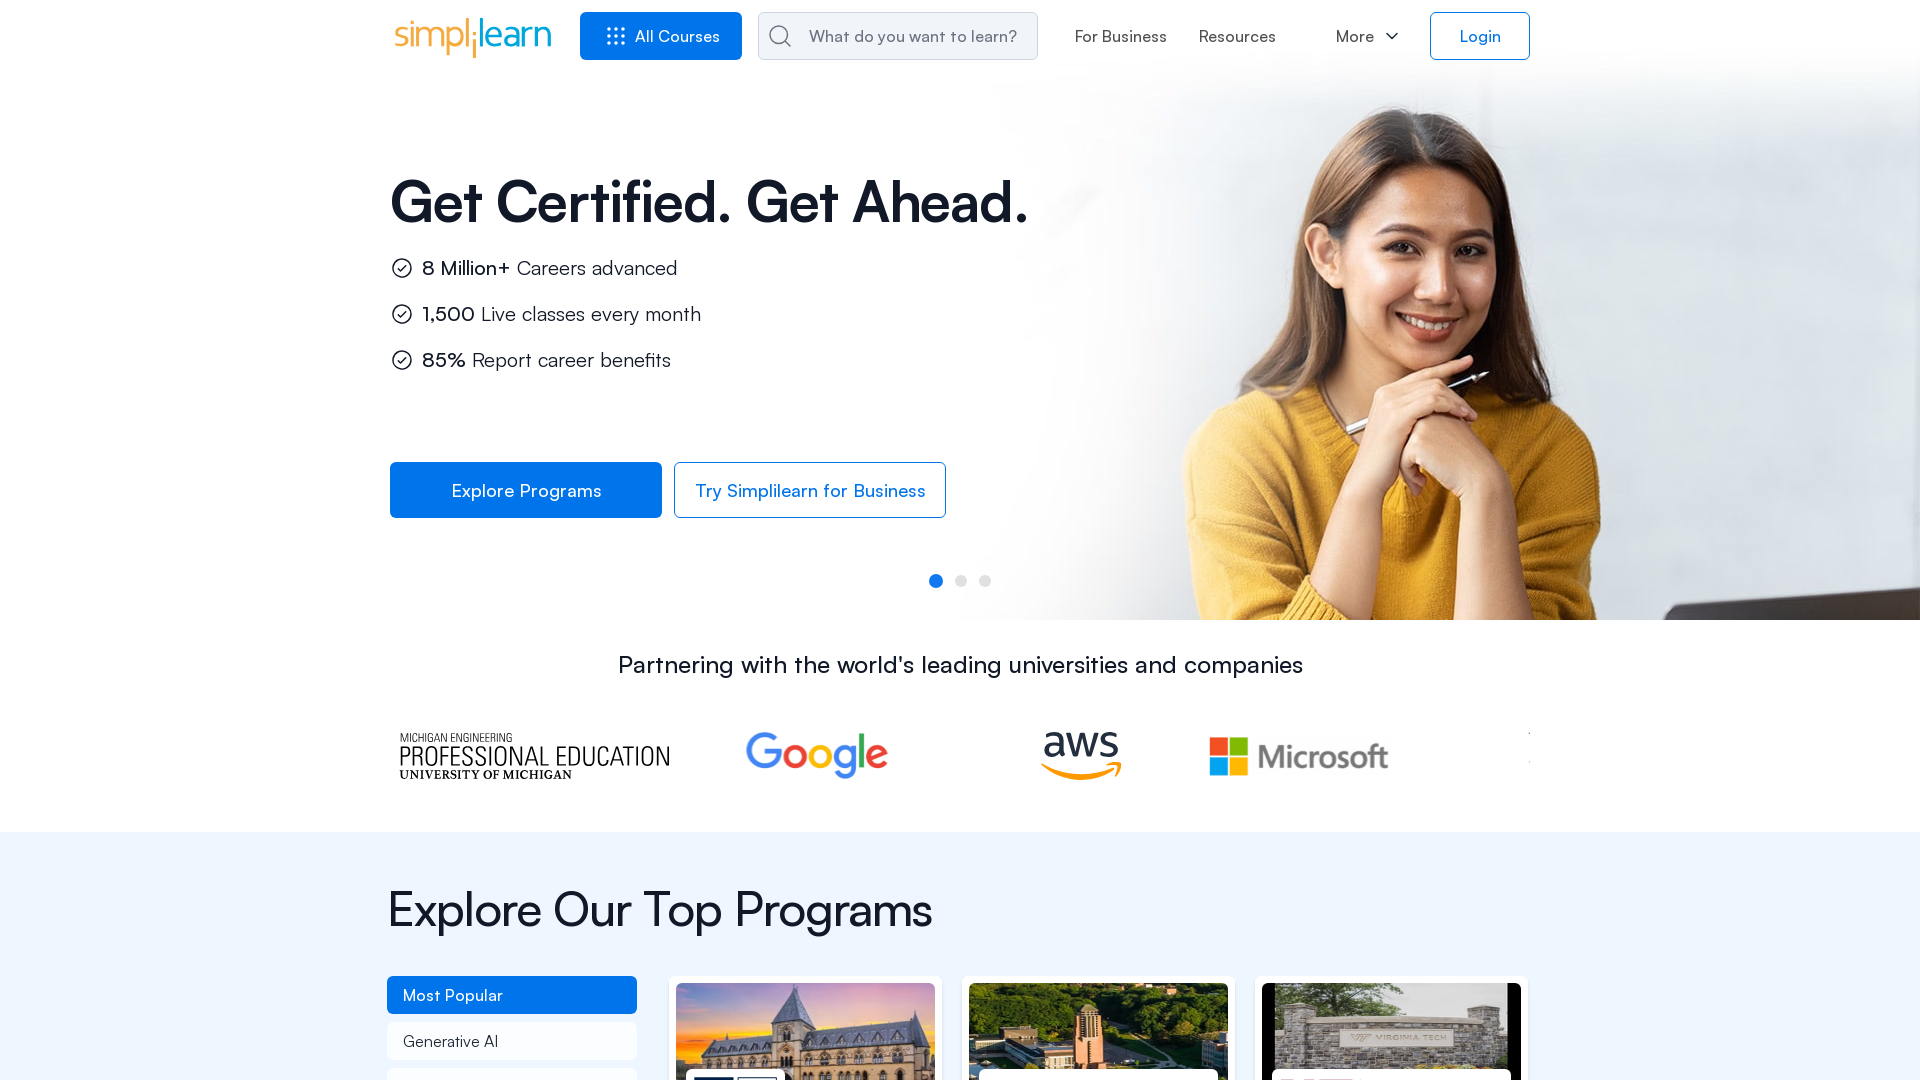

Waited 3 seconds for page to load completely
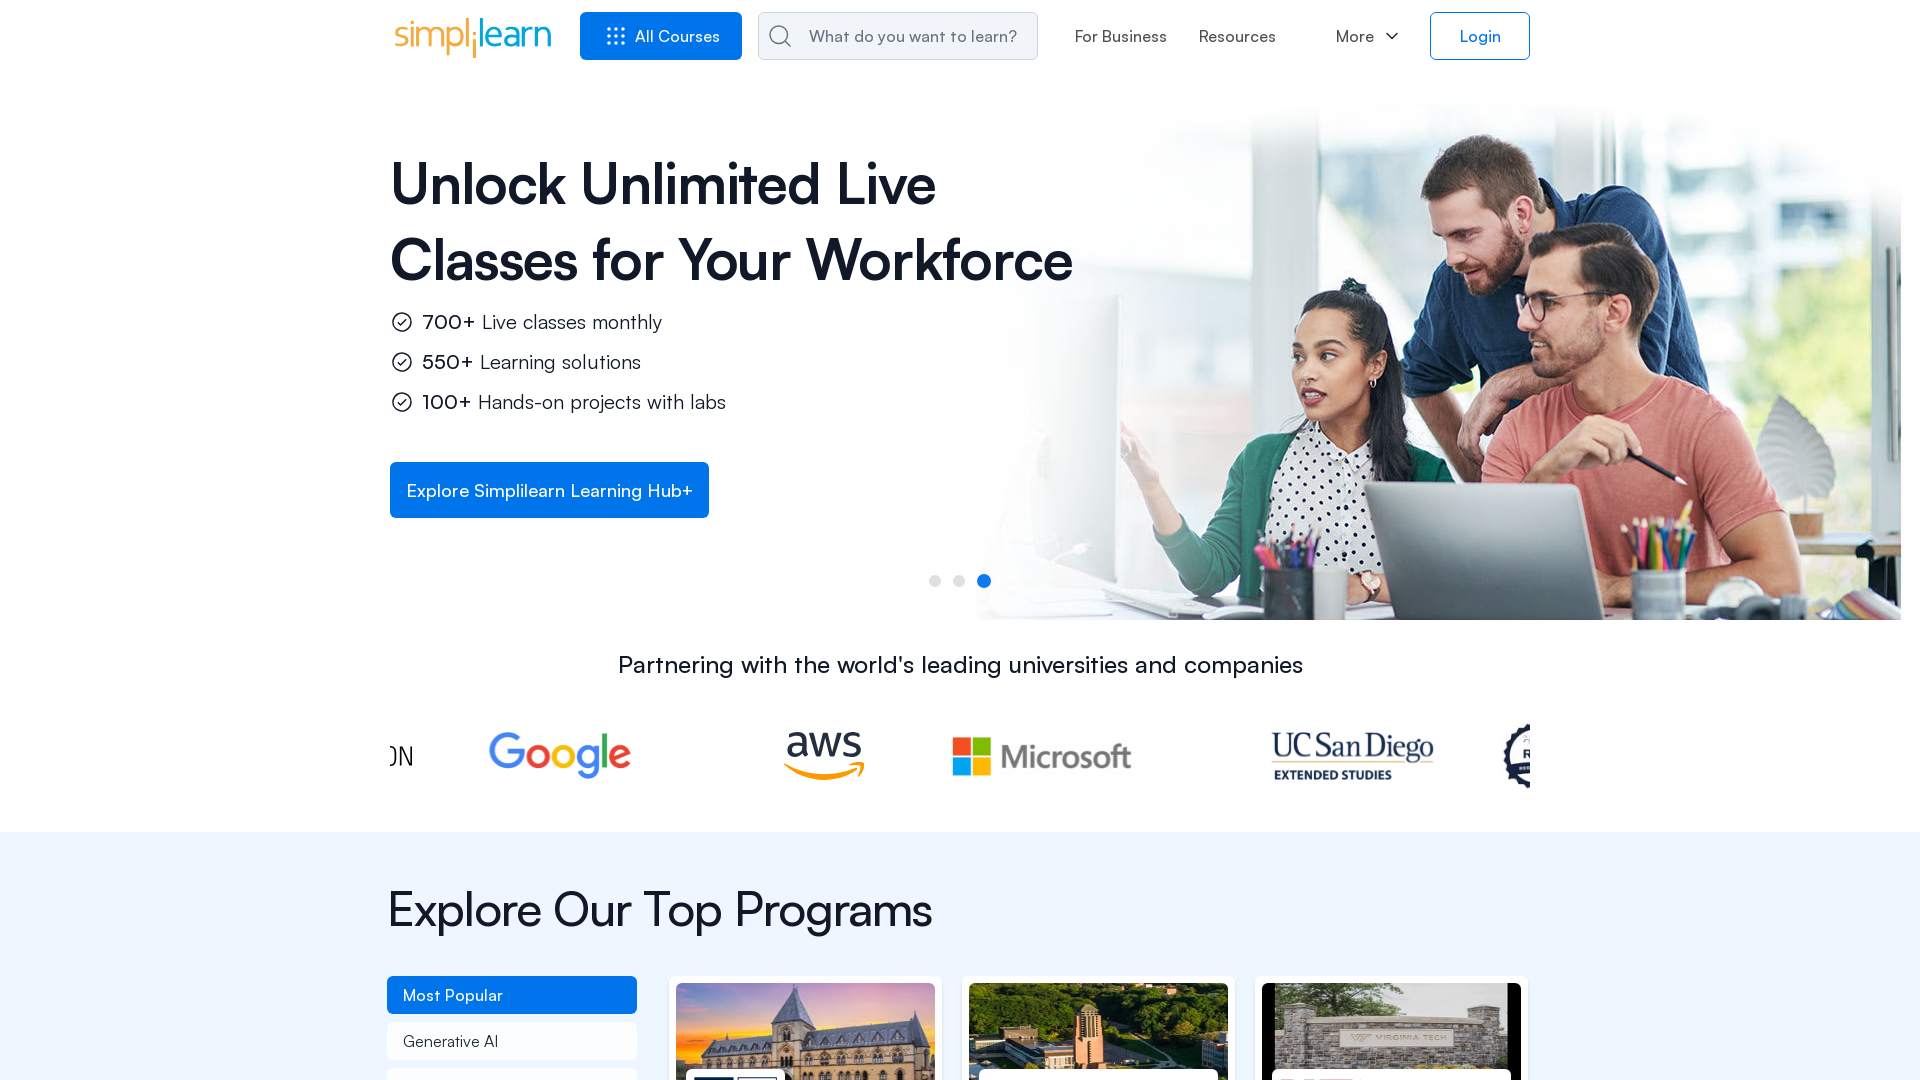

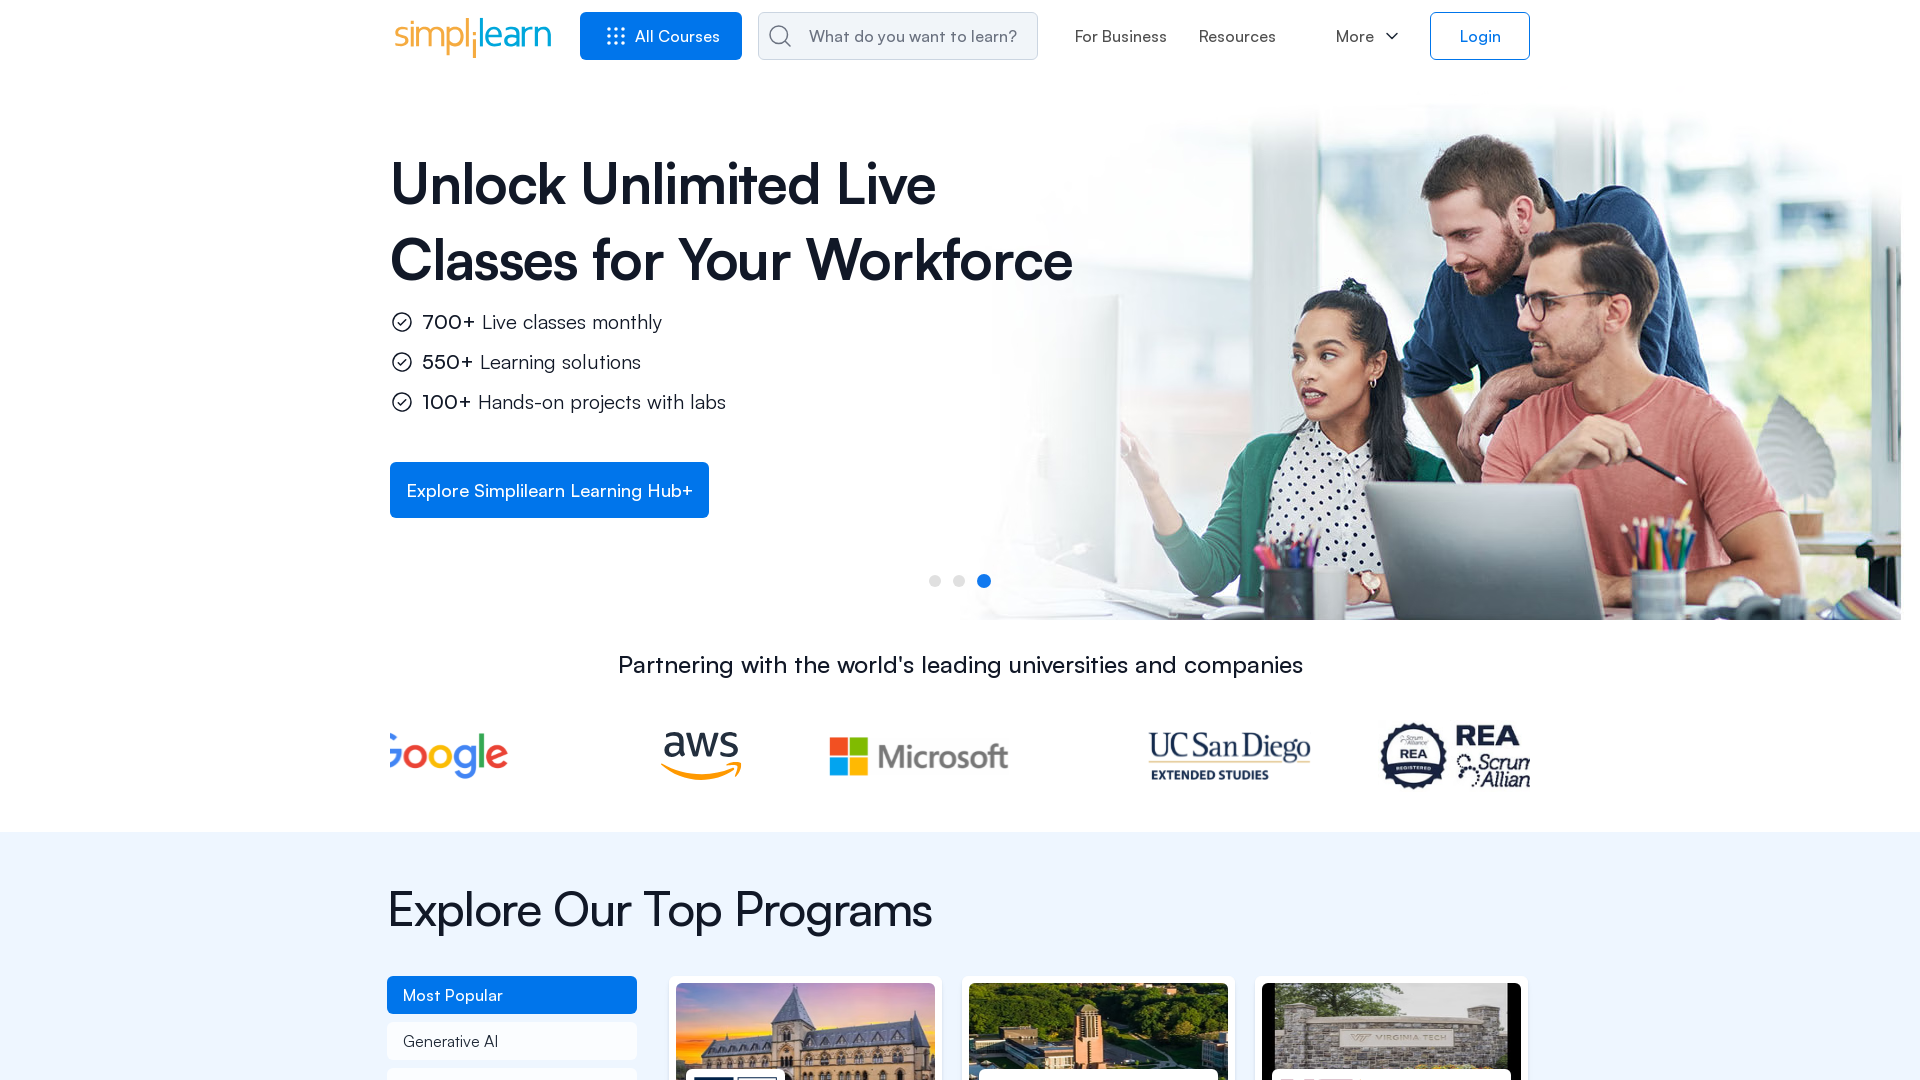